Tests clicking on the "Hovers" link and verifies navigation to the hovers page

Starting URL: http://the-internet.herokuapp.com

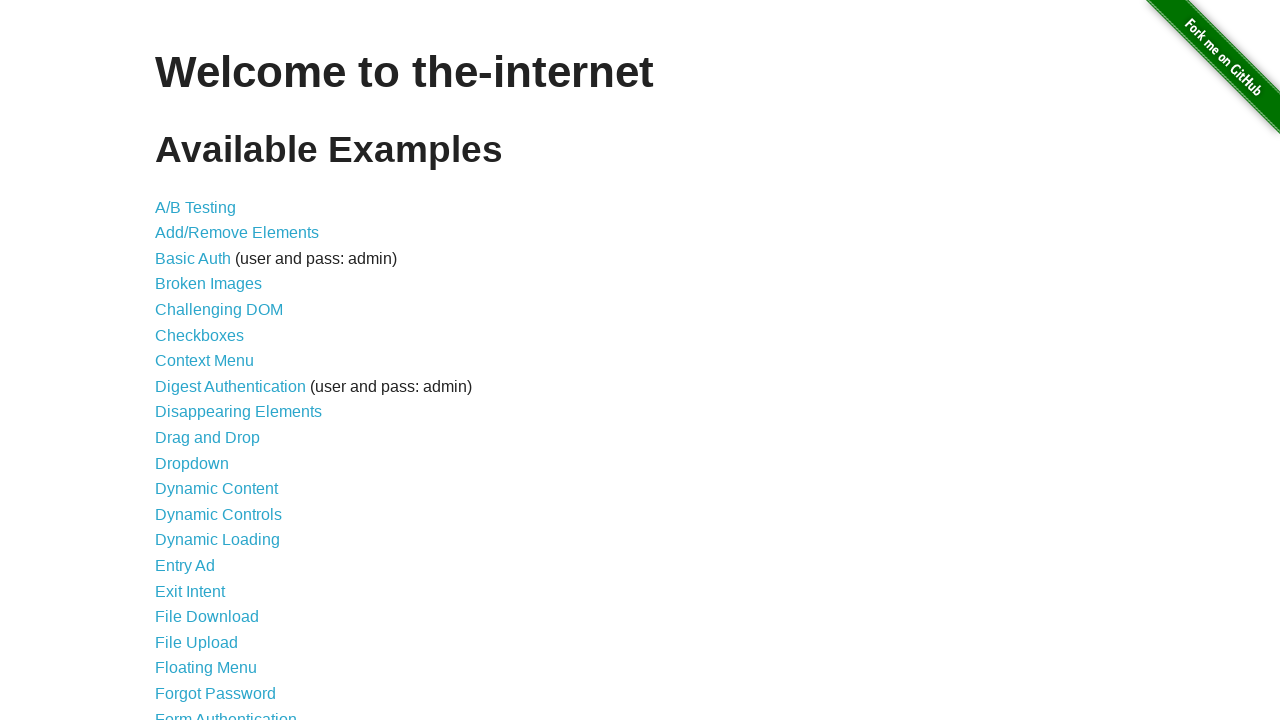

Clicked on the 'Hovers' link at (180, 360) on a[href='/hovers']
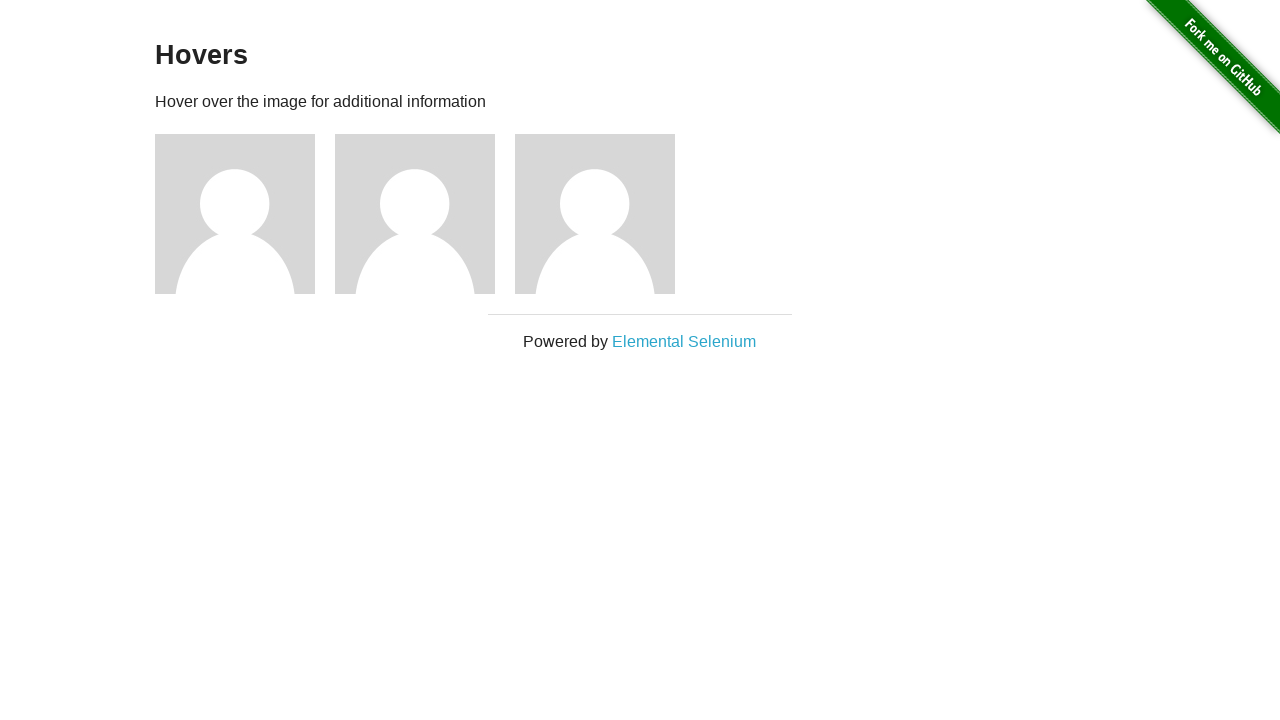

Verified navigation to the hovers page
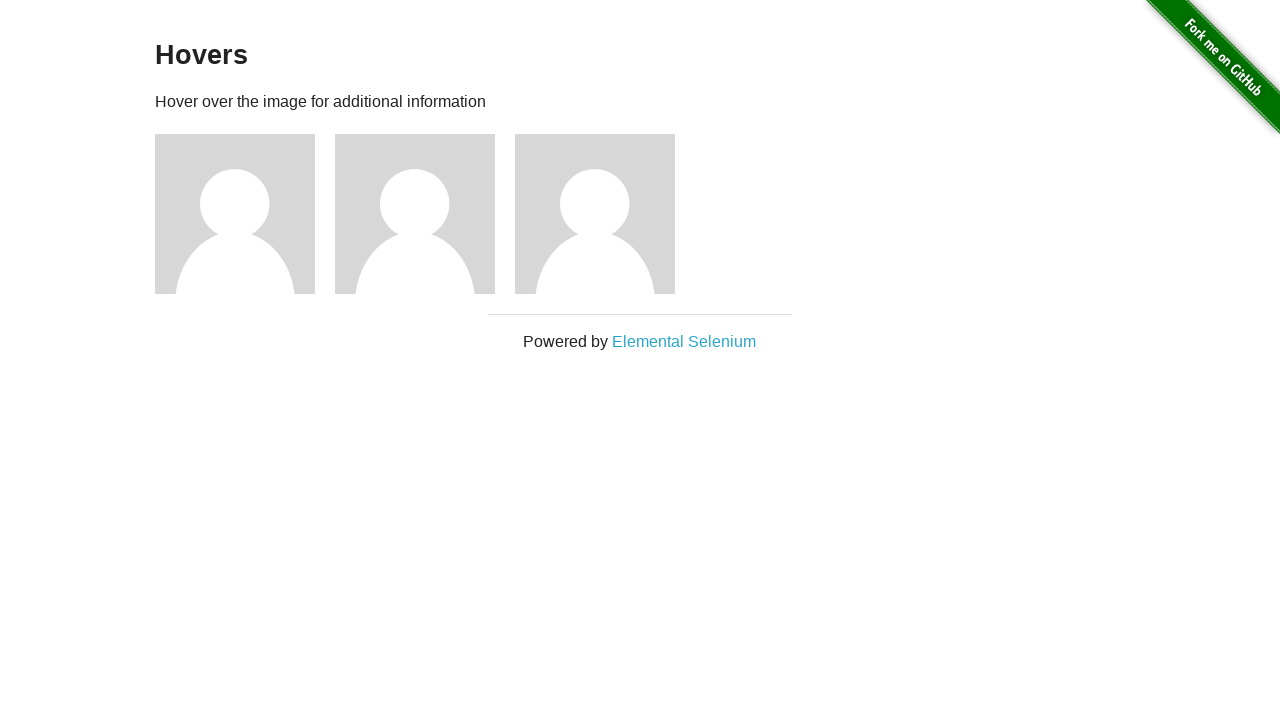

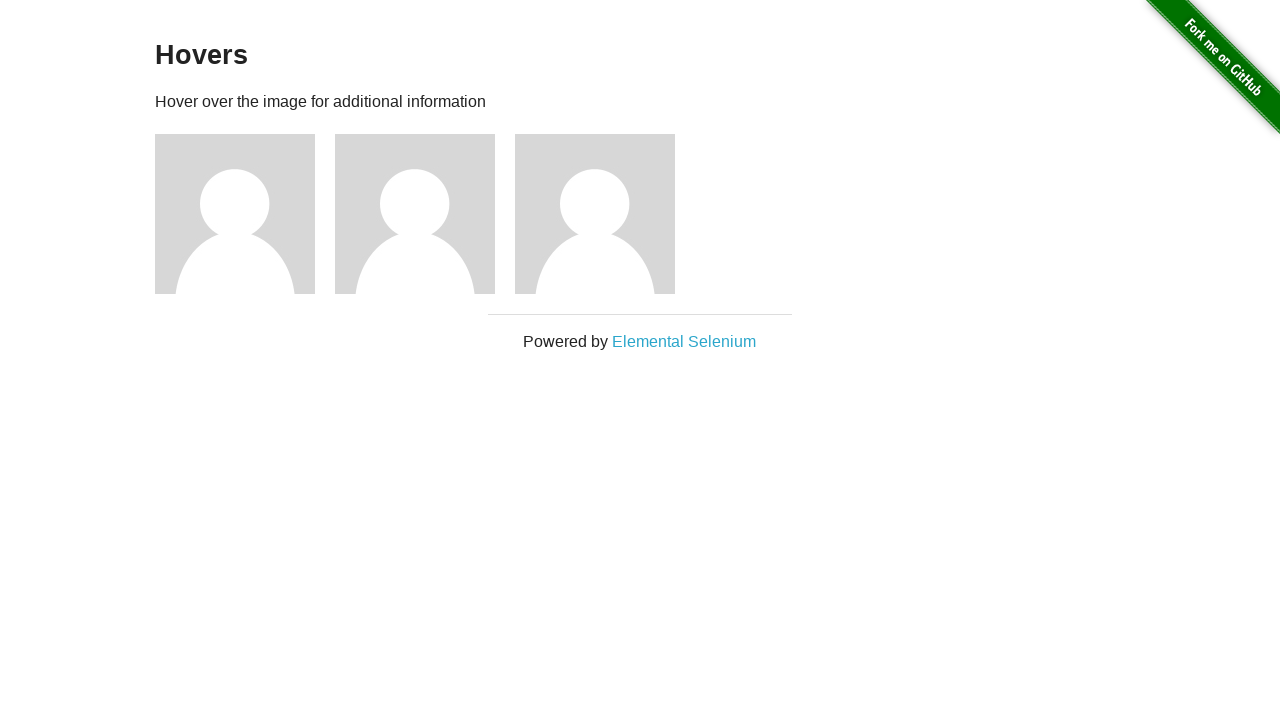